Tests dropdown selection functionality by selecting options using different methods - visible text, index, and value

Starting URL: https://v1.training-support.net/selenium/selects

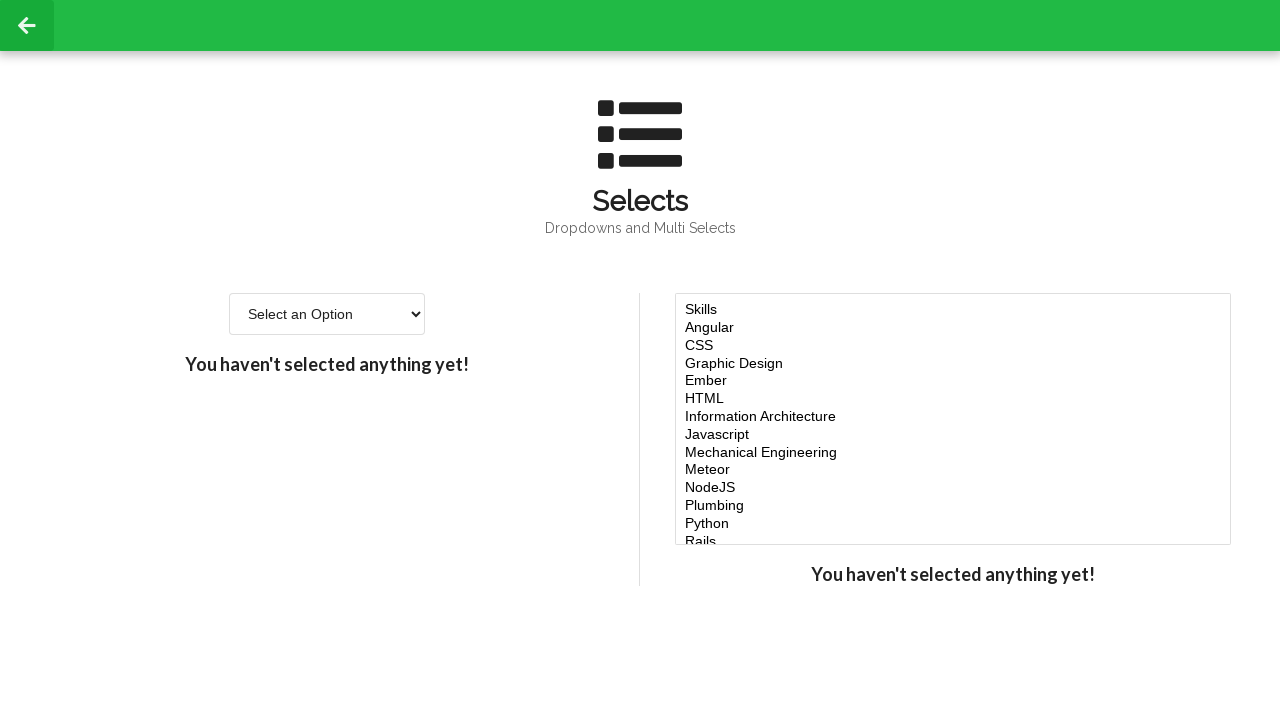

Located the single-select dropdown element
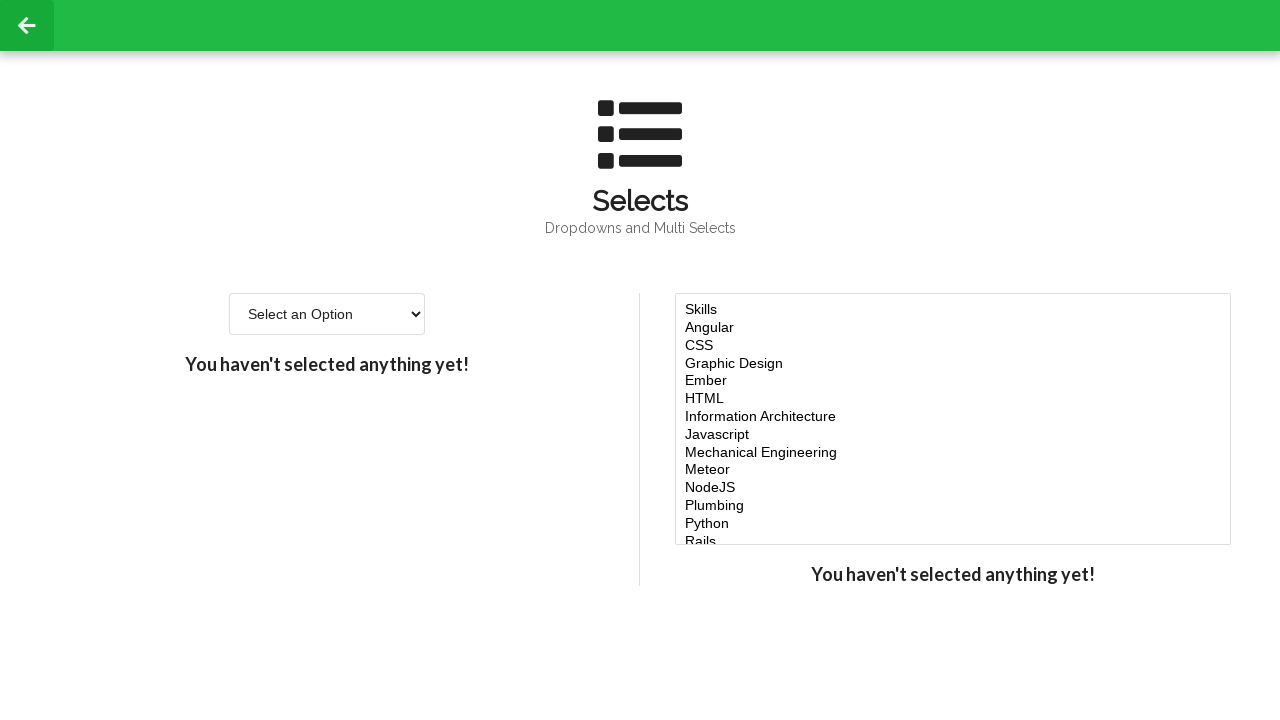

Selected Option 2 from dropdown using visible text on #single-select
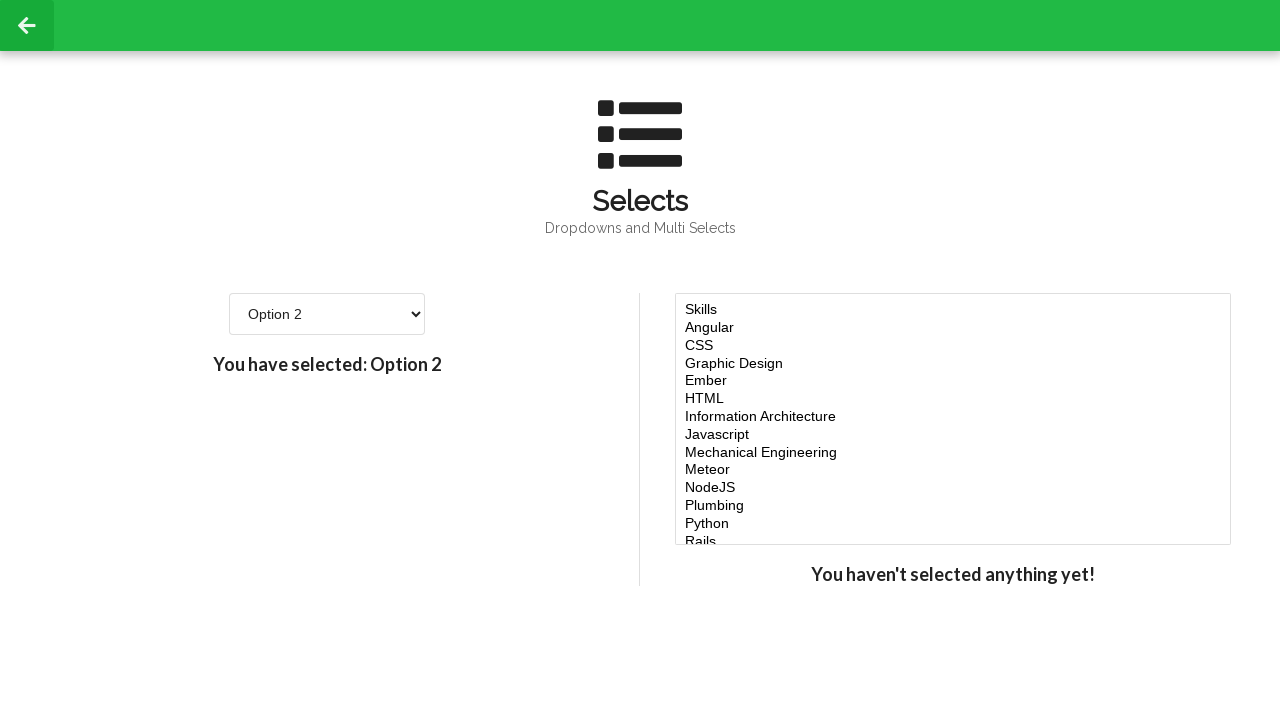

Selected dropdown option at index 3 (4th option) on #single-select
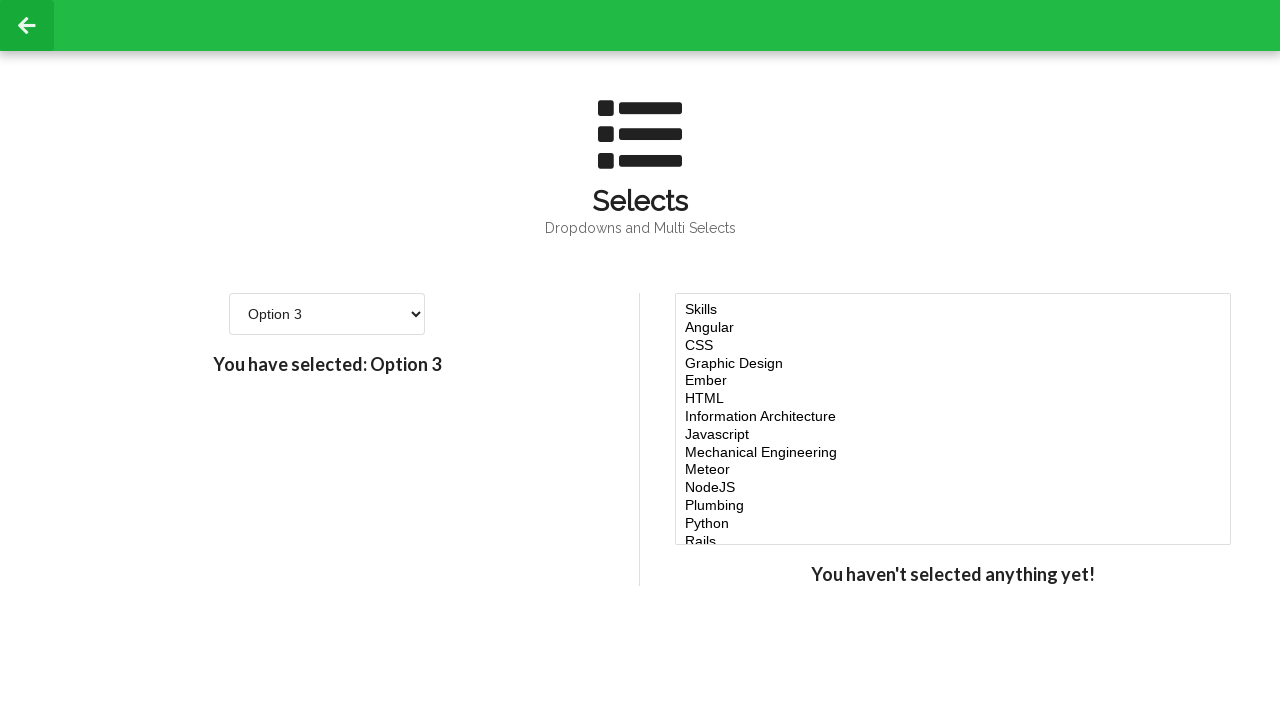

Selected dropdown option with value '4' on #single-select
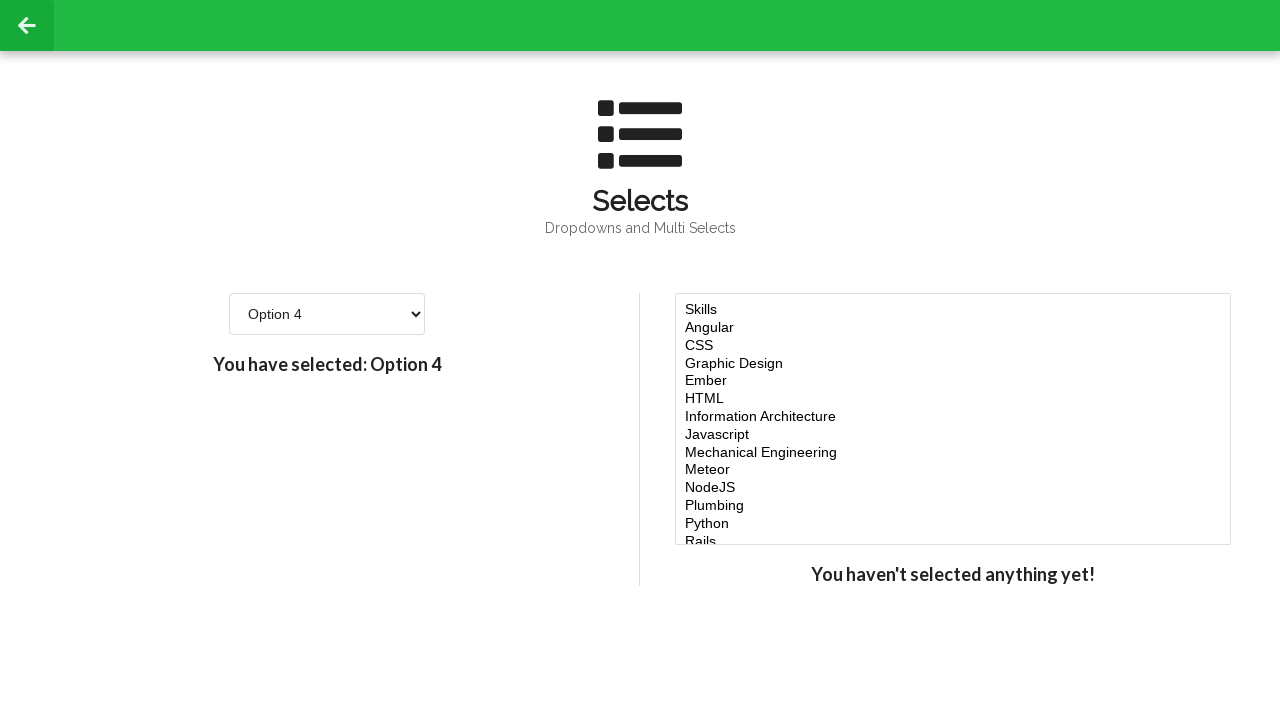

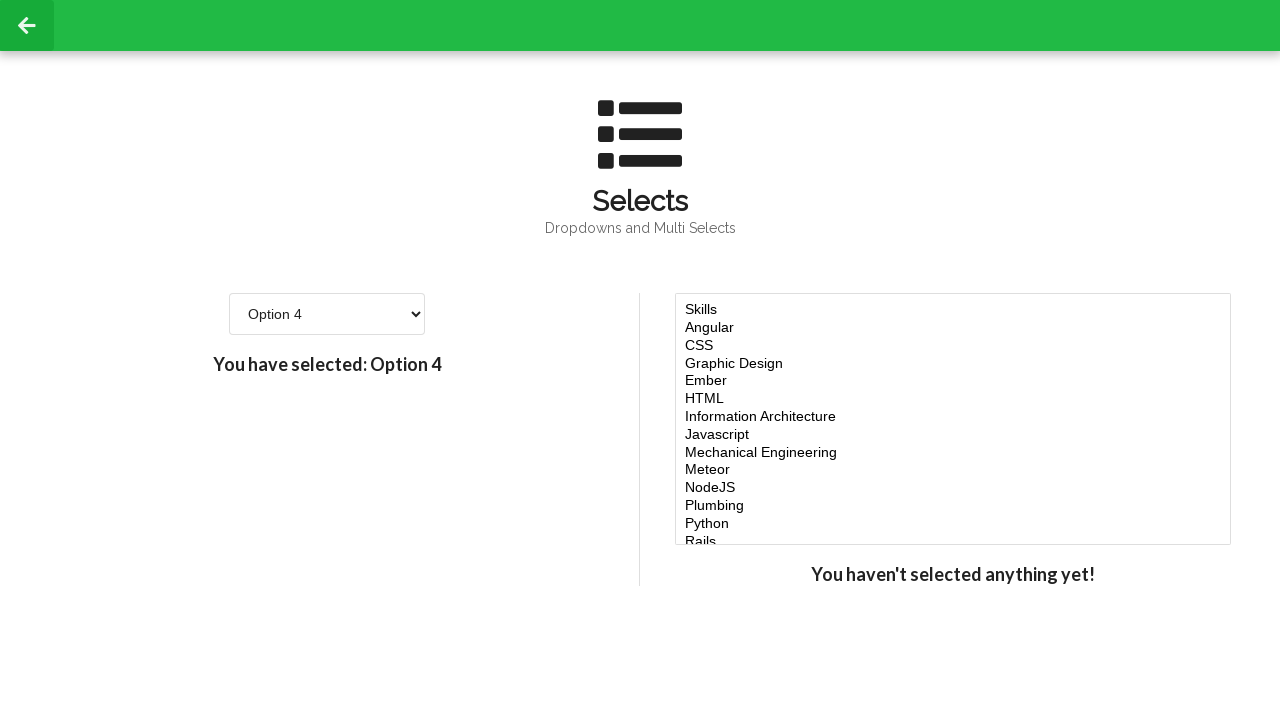